Navigates to Daum weather website and waits for dynamic weather information elements (location, temperature, and weather status) to load on the page.

Starting URL: https://weather.daum.net/

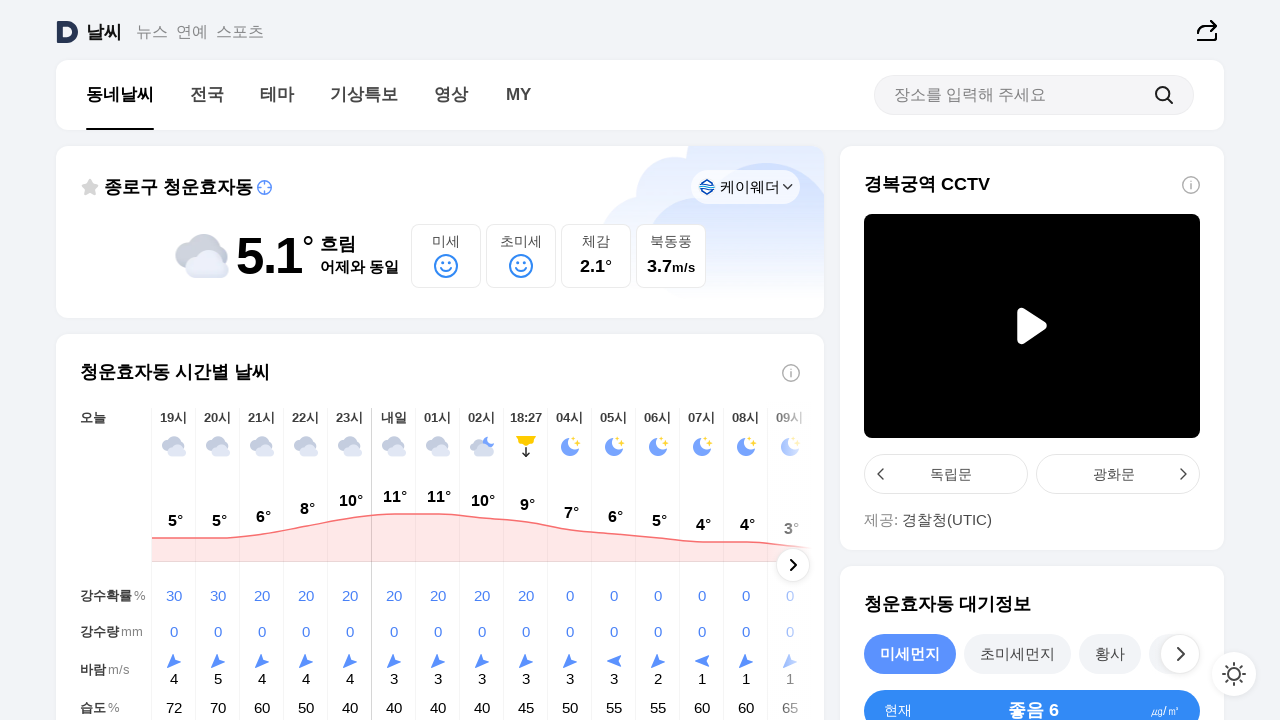

Navigated to Daum weather website
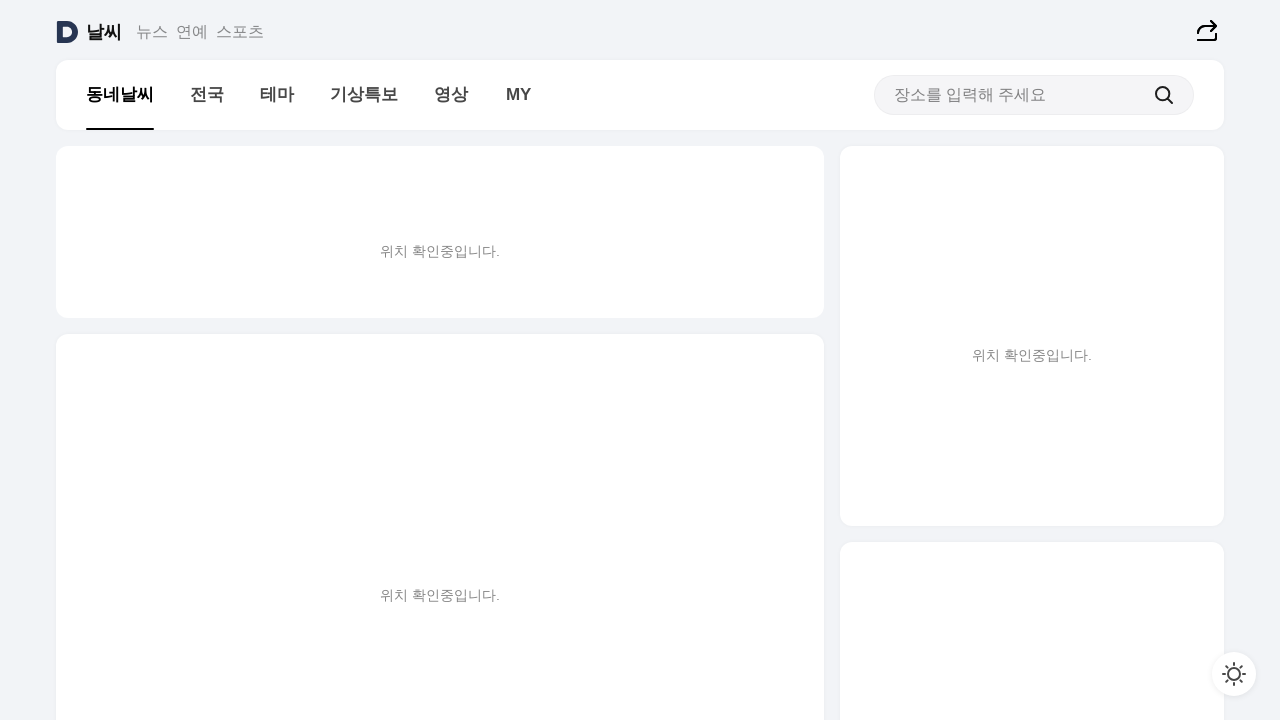

Location element loaded
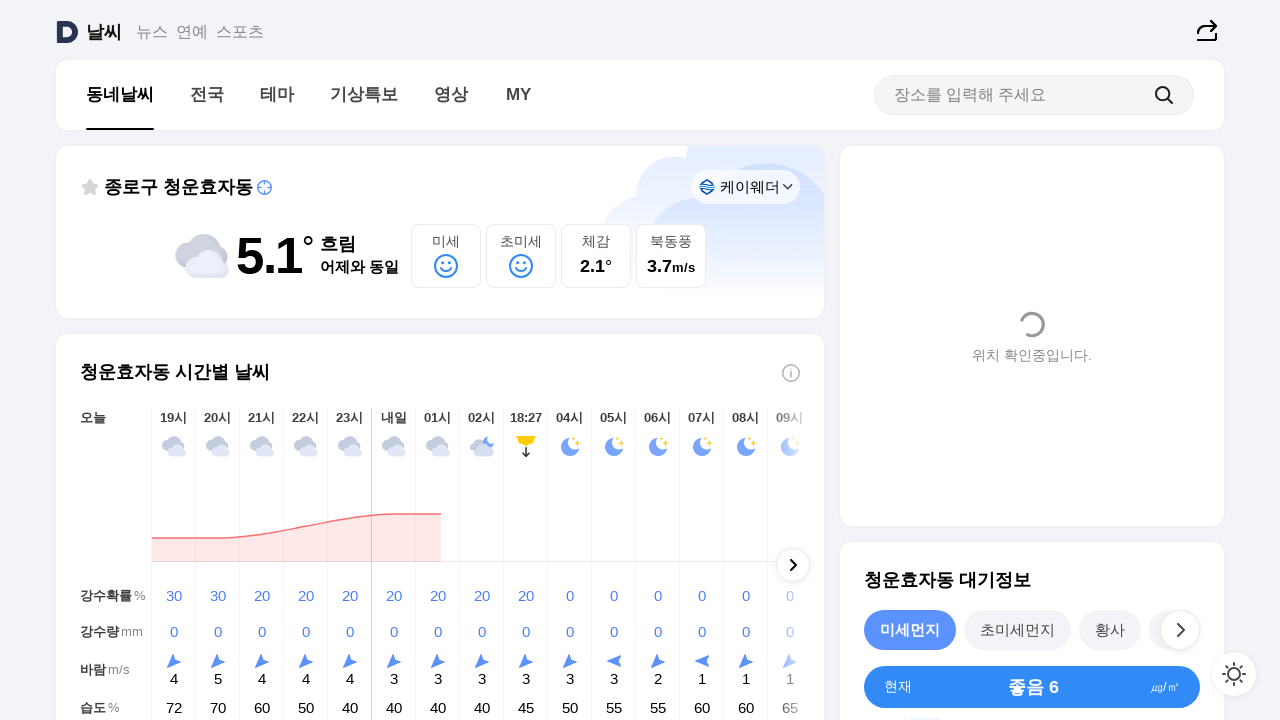

Temperature element loaded
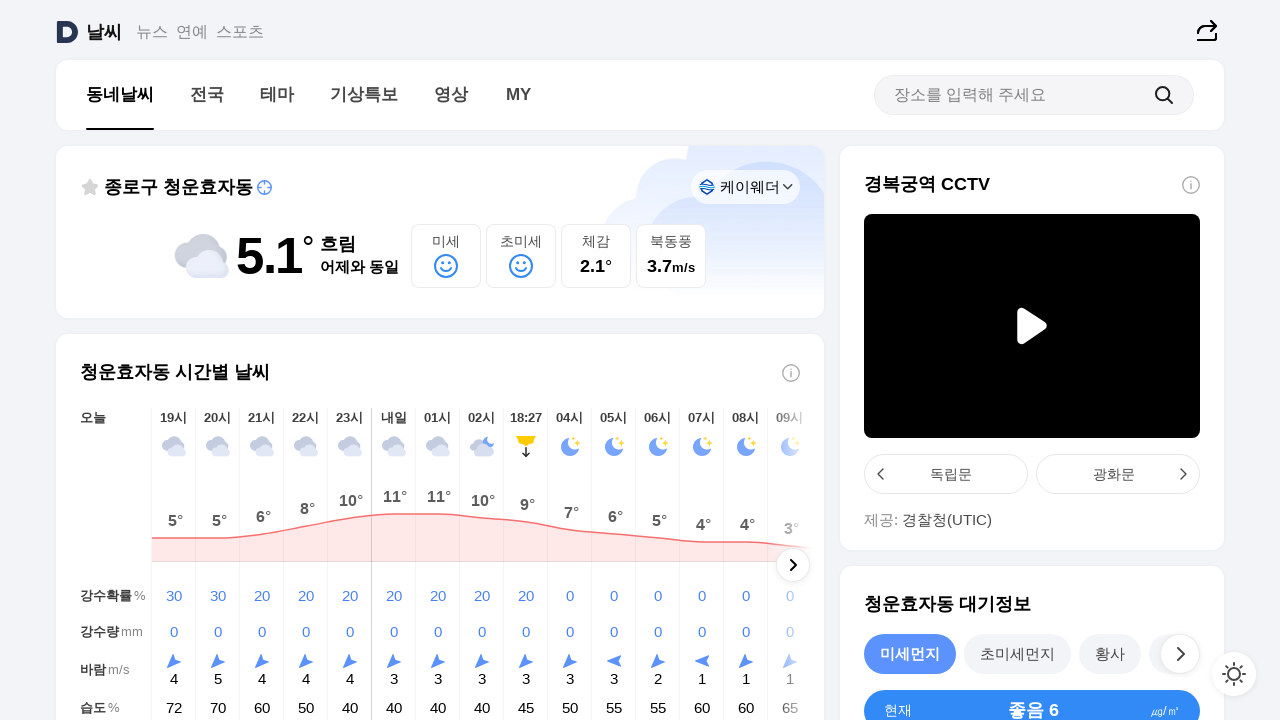

Weather status element loaded
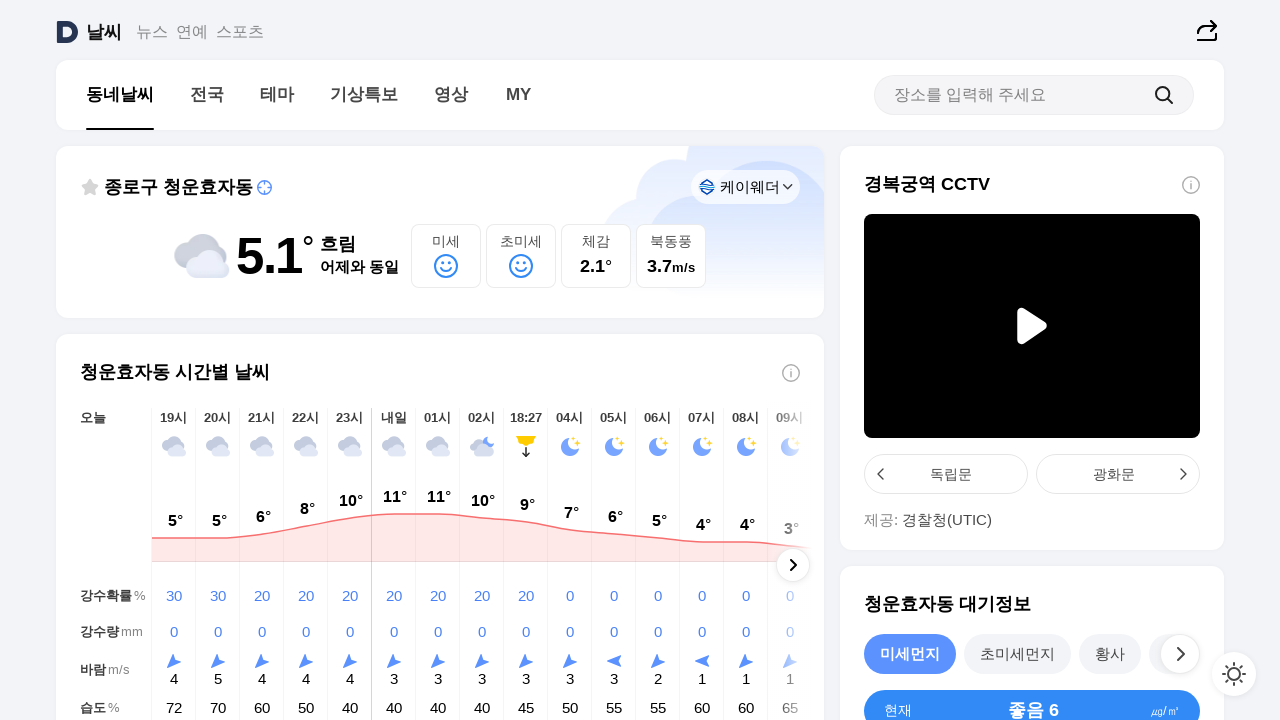

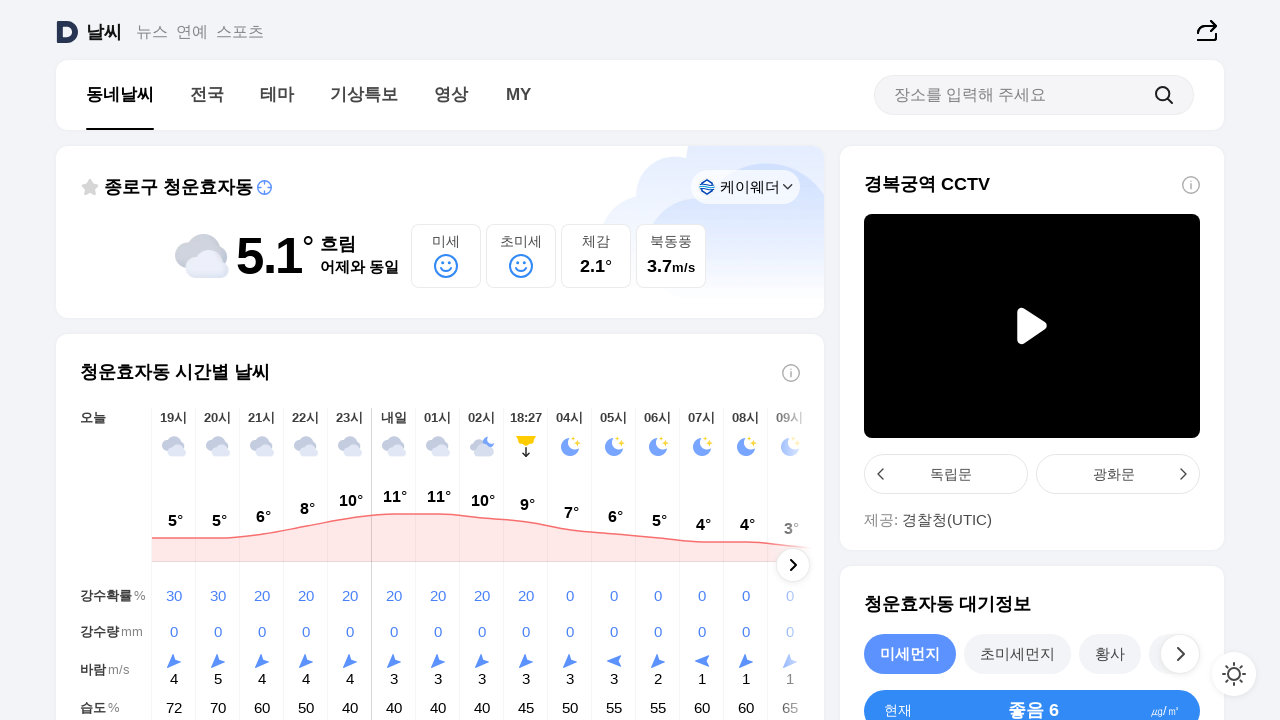